Tests a registration form by filling in first name, last name, and email fields, then submitting the form and verifying the success message is displayed.

Starting URL: http://suninjuly.github.io/registration1.html

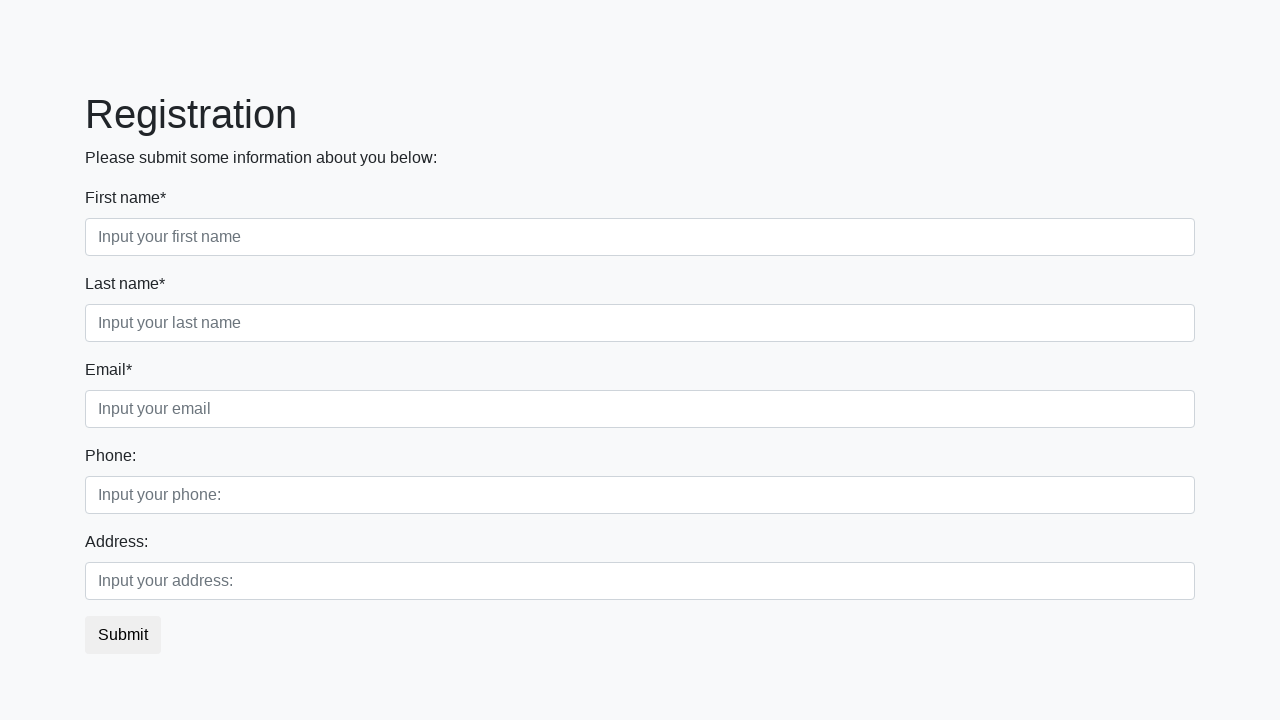

Filled first name field with 'Ivan' on input[placeholder='Input your first name']
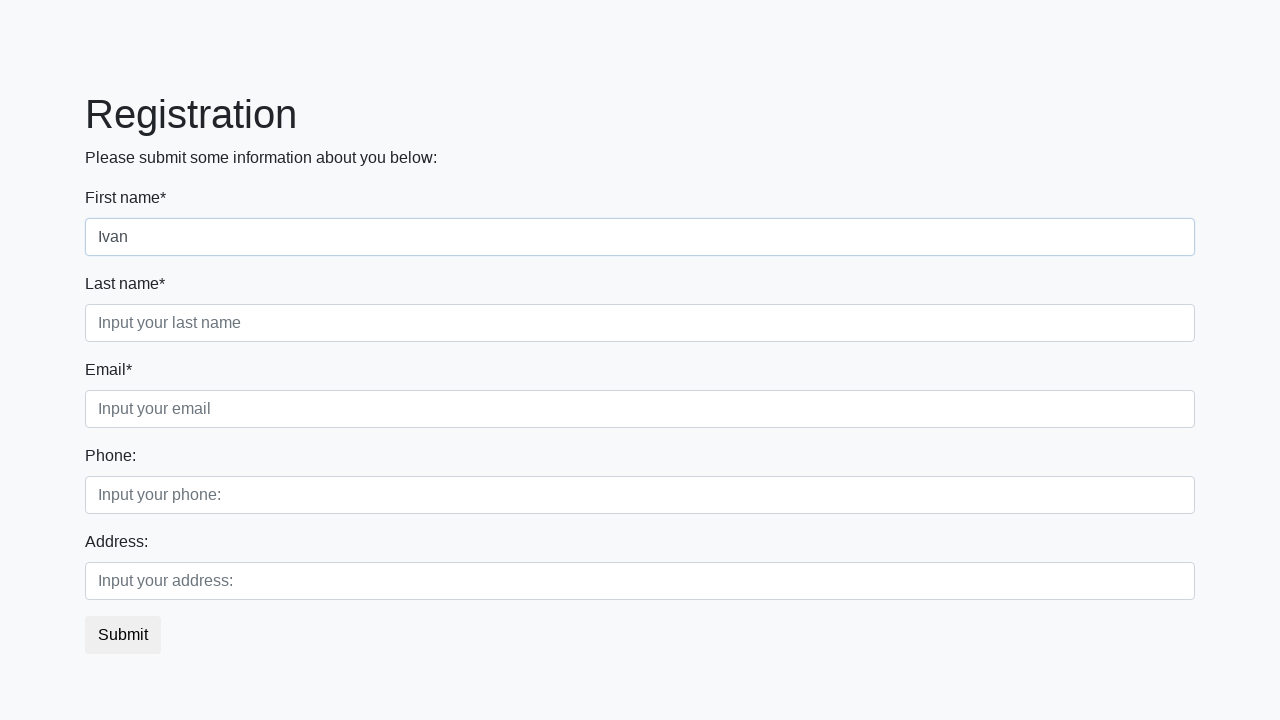

Filled last name field with 'Petrov' on input[placeholder='Input your last name']
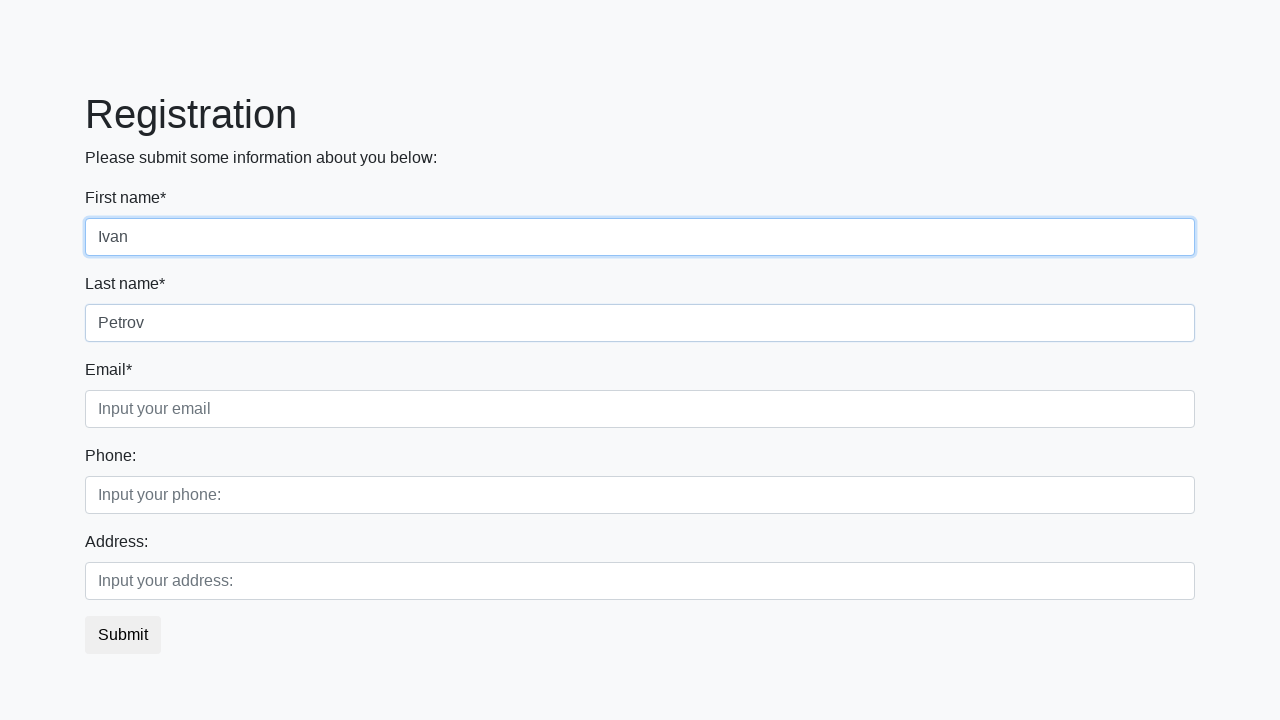

Filled email field with 'email@email.com' on input[placeholder='Input your email']
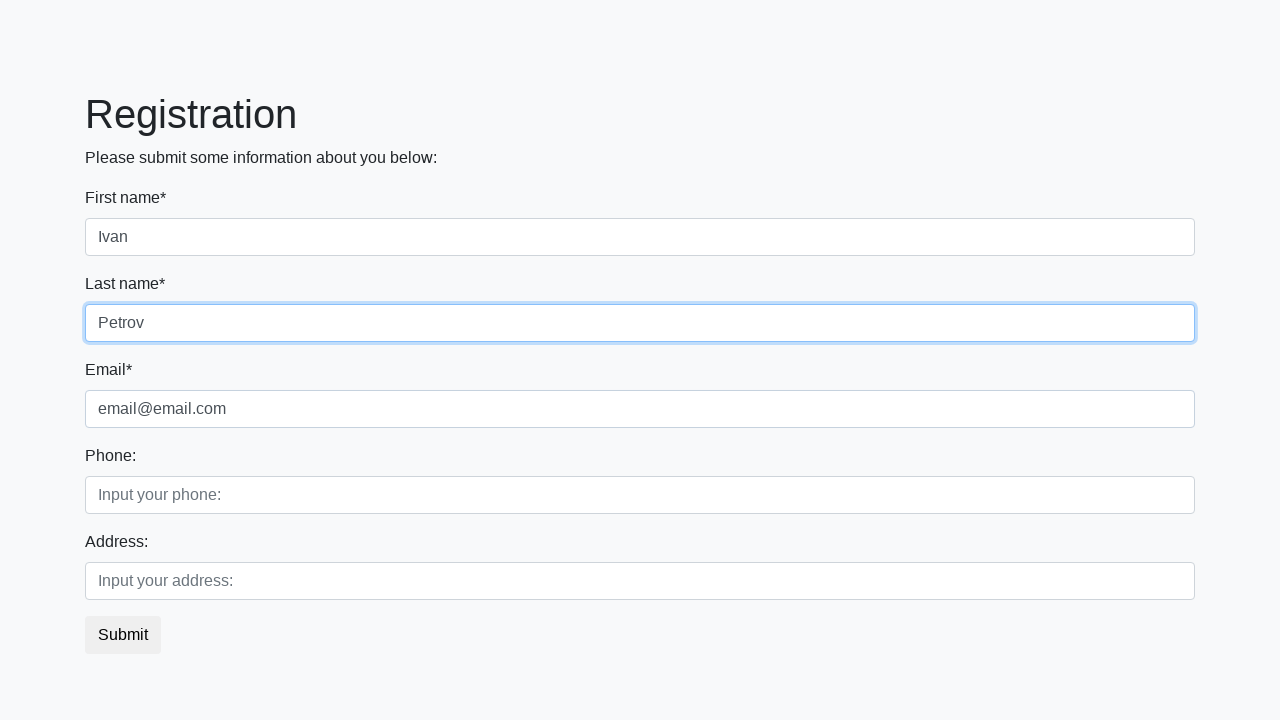

Clicked submit button to register at (123, 635) on button.btn
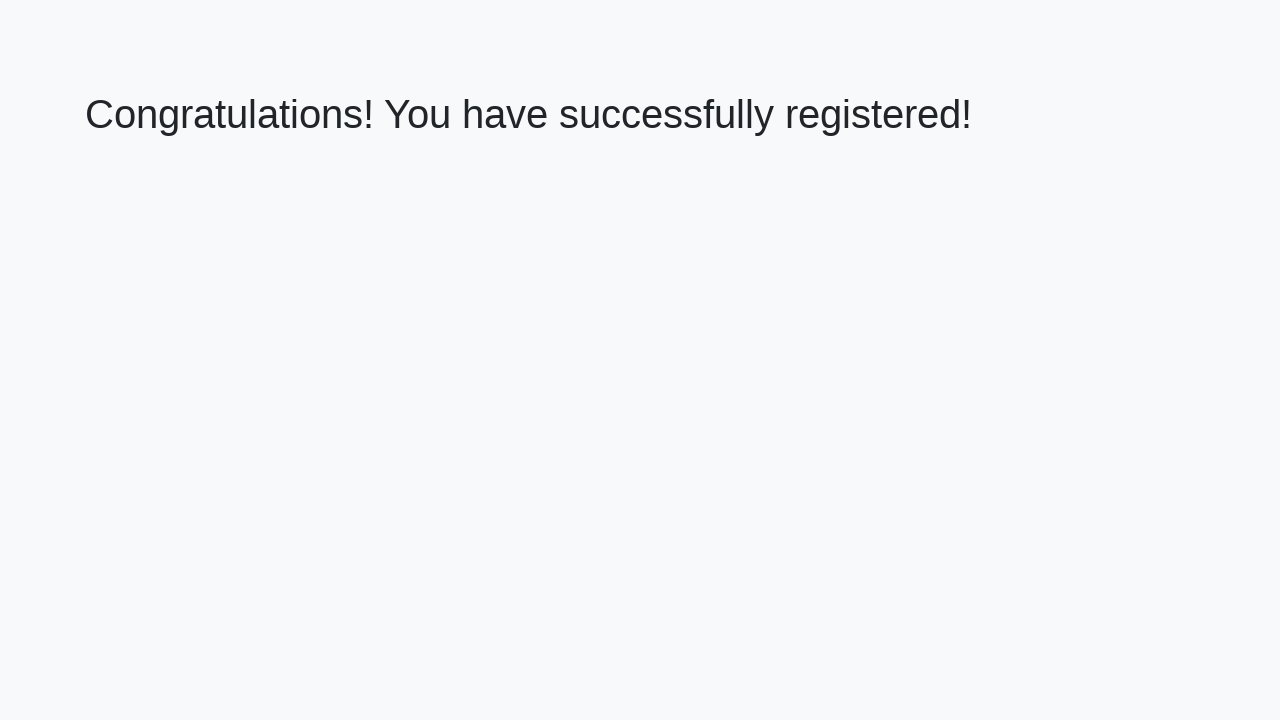

Success message heading loaded
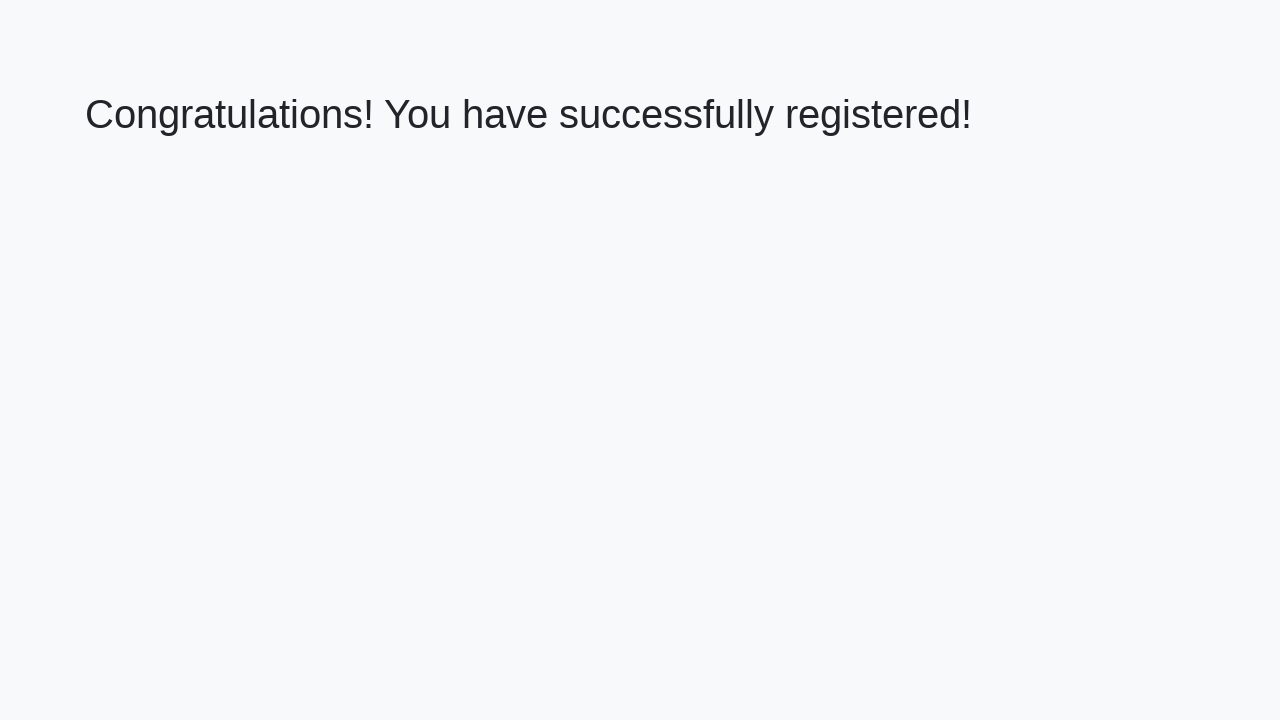

Retrieved success message text: 'Congratulations! You have successfully registered!'
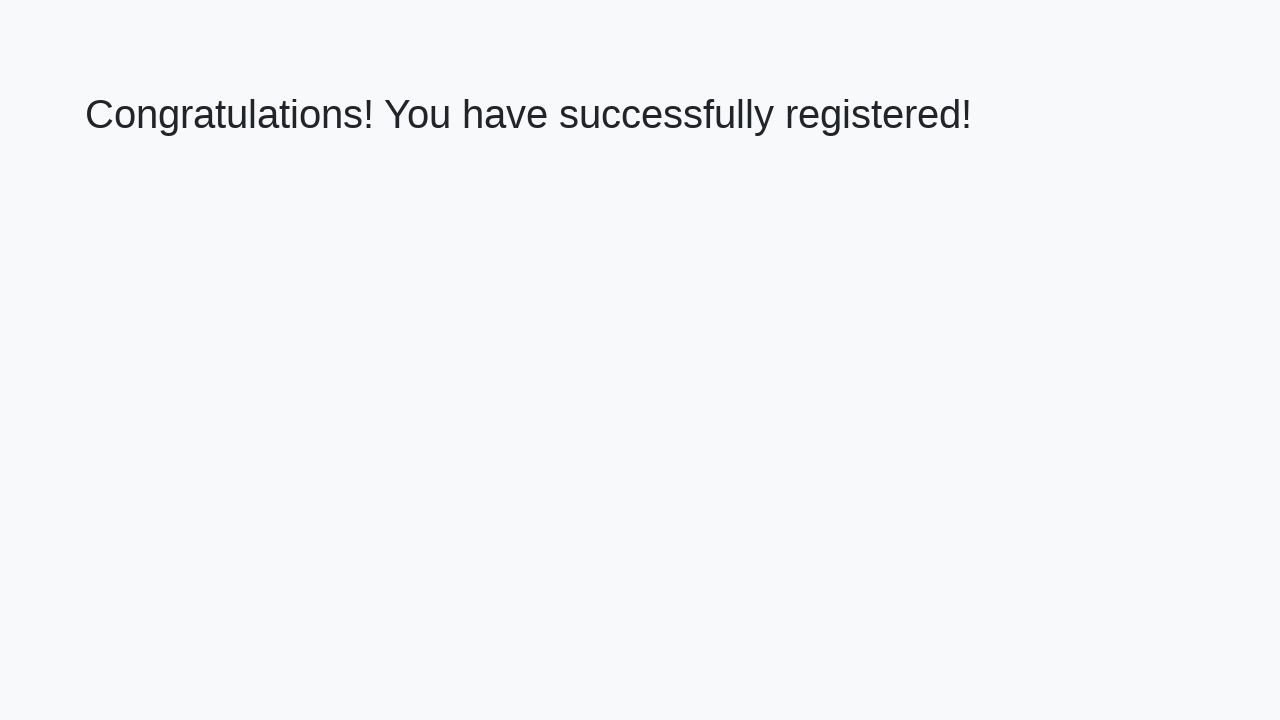

Verified success message matches expected text
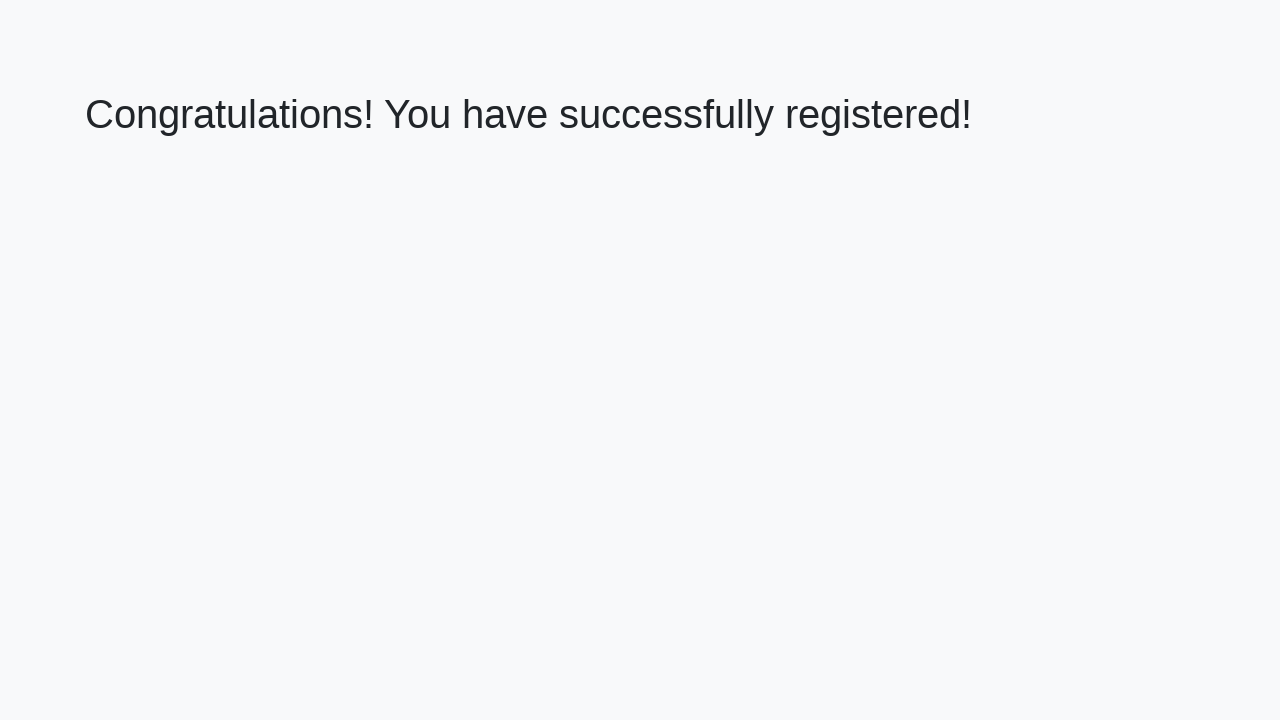

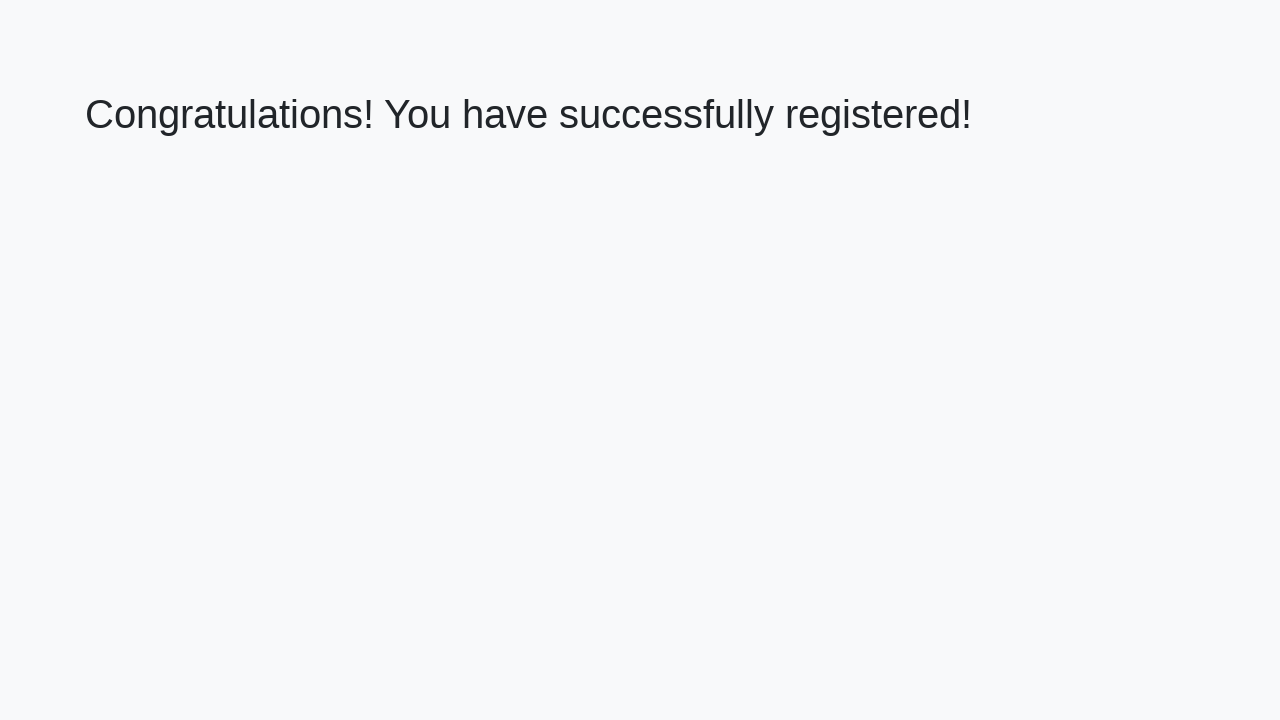